Tests editing a todo item by double-clicking it, adding text, and pressing Enter to save the changes.

Starting URL: https://todomvc.com/examples/react/dist/

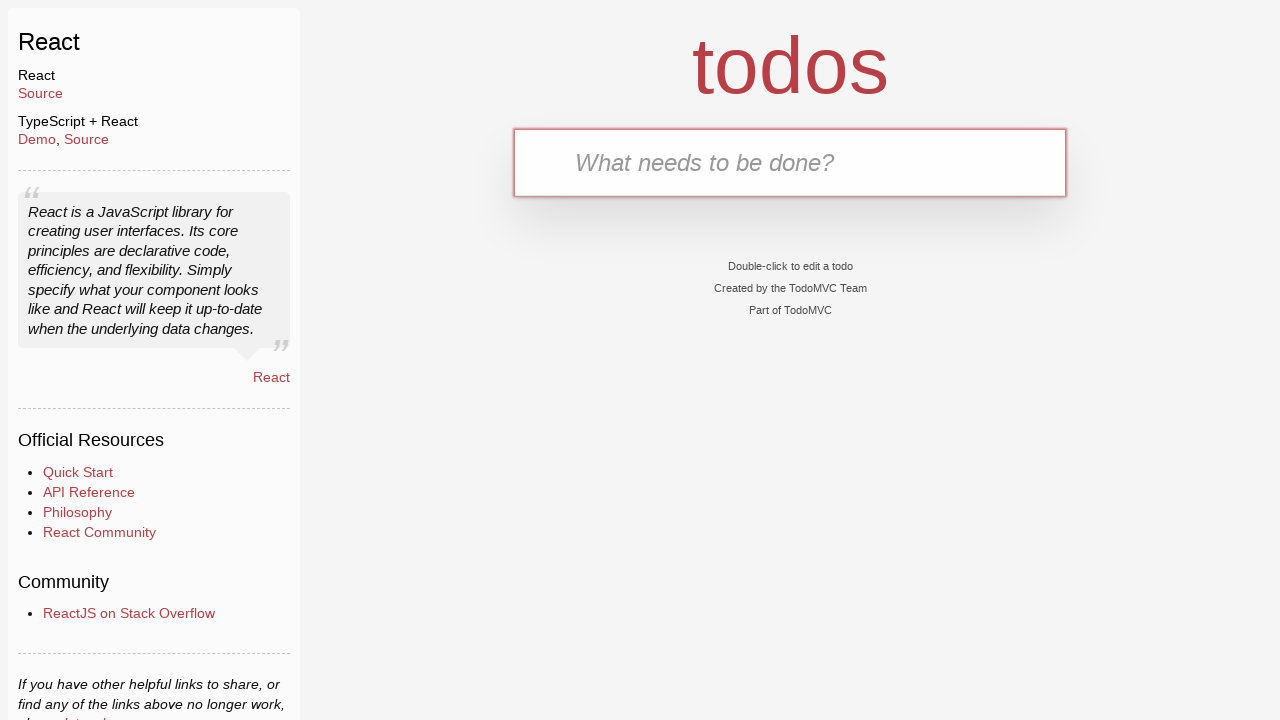

Filled new todo input field with 'test' on .new-todo
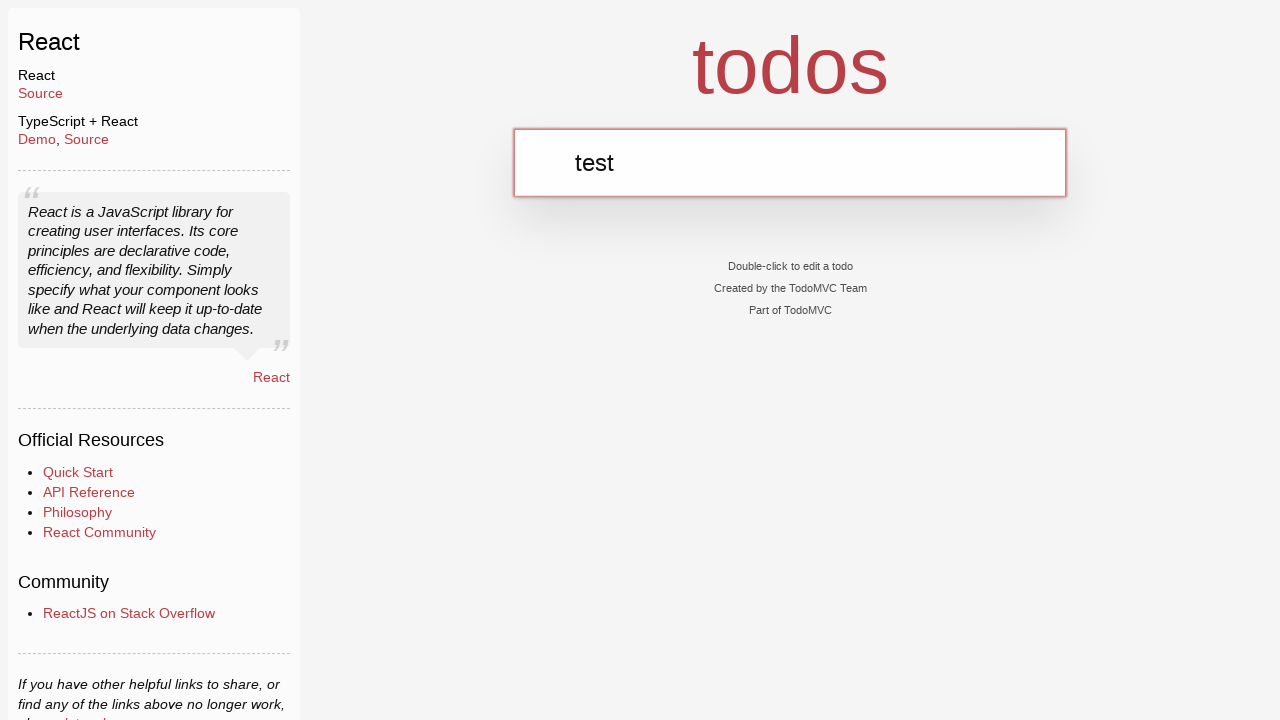

Pressed Enter to create the todo item
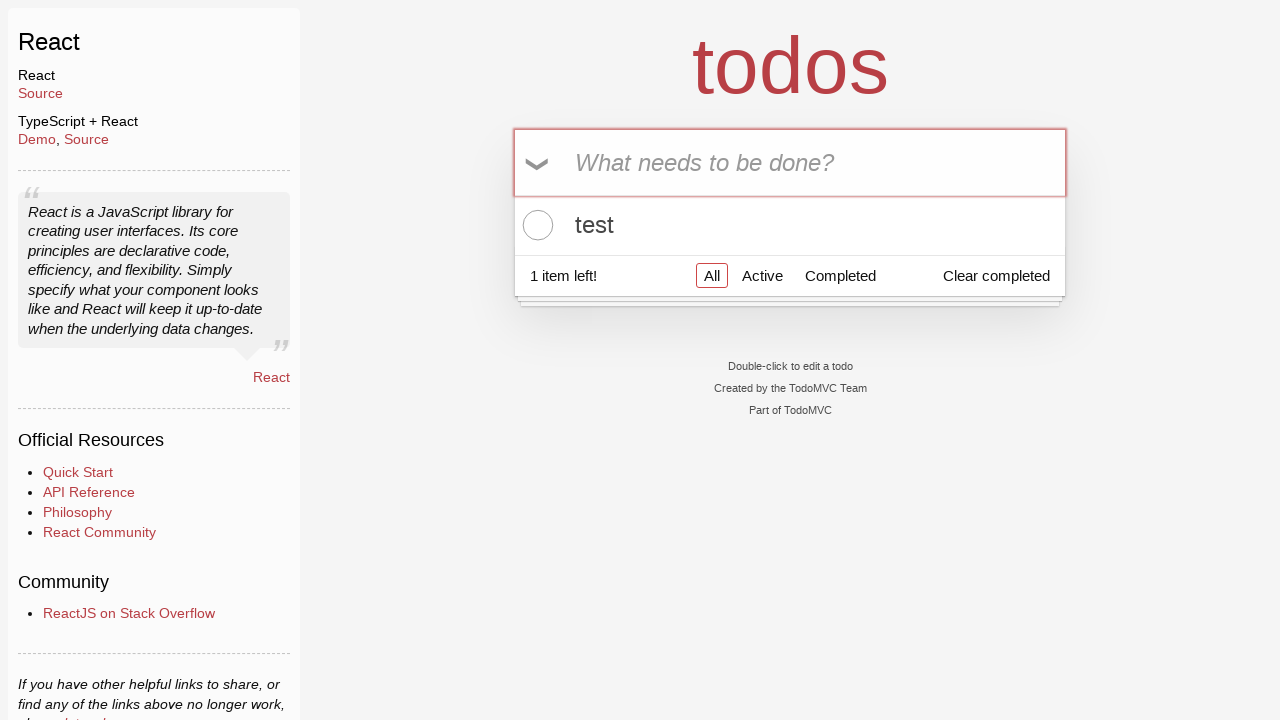

Double-clicked todo item to enter edit mode at (790, 225) on ul.todo-list li div label
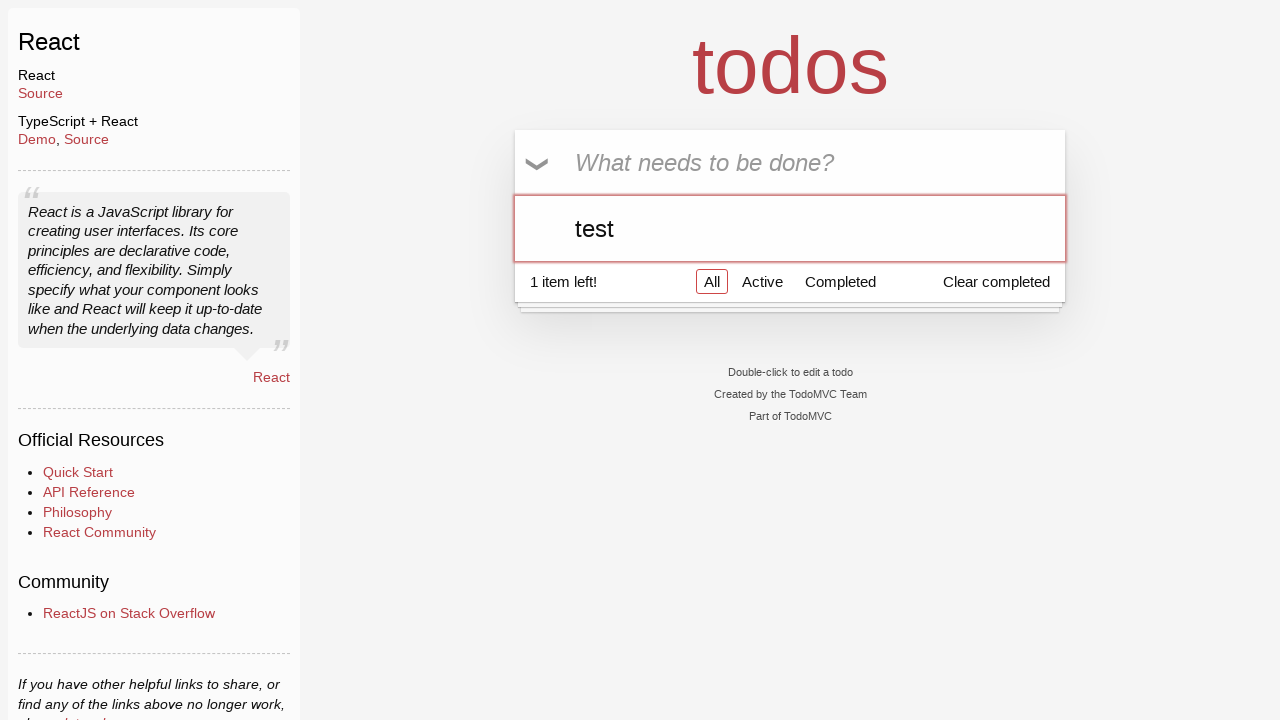

Filled edit input field with '1' to update todo text on ul.todo-list li div.view div.input-container input
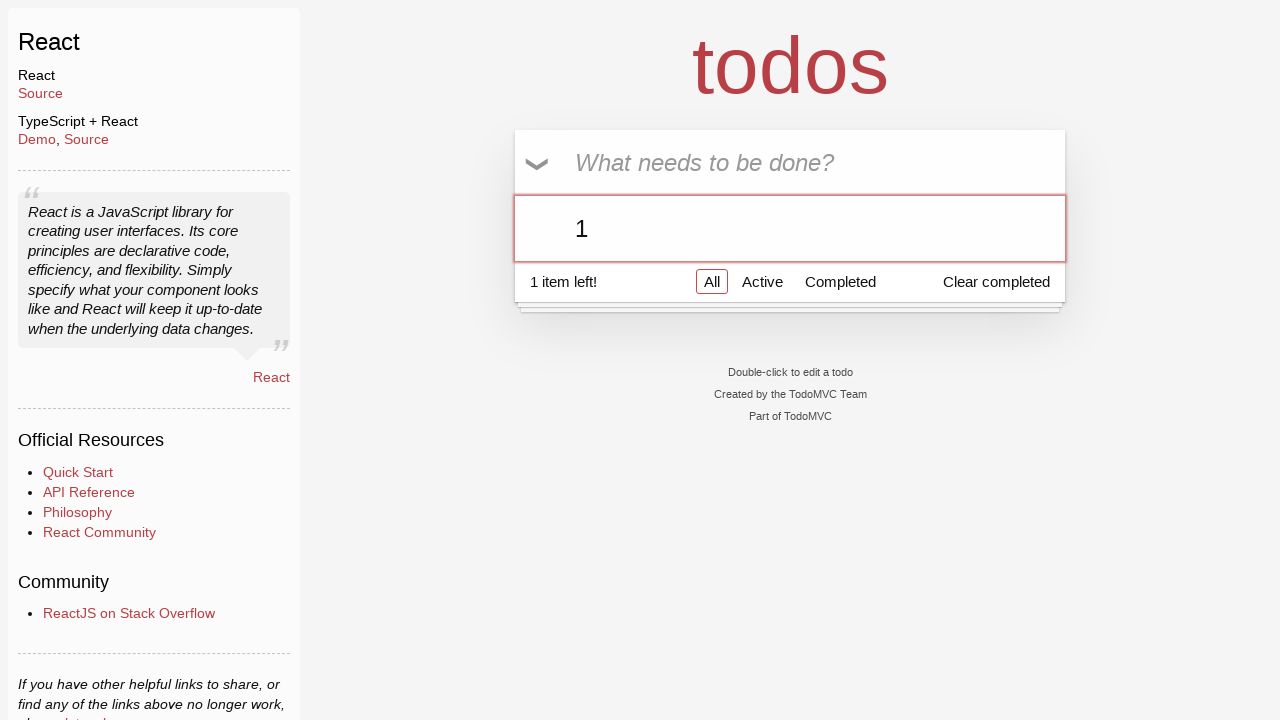

Pressed Enter to save the edited todo item
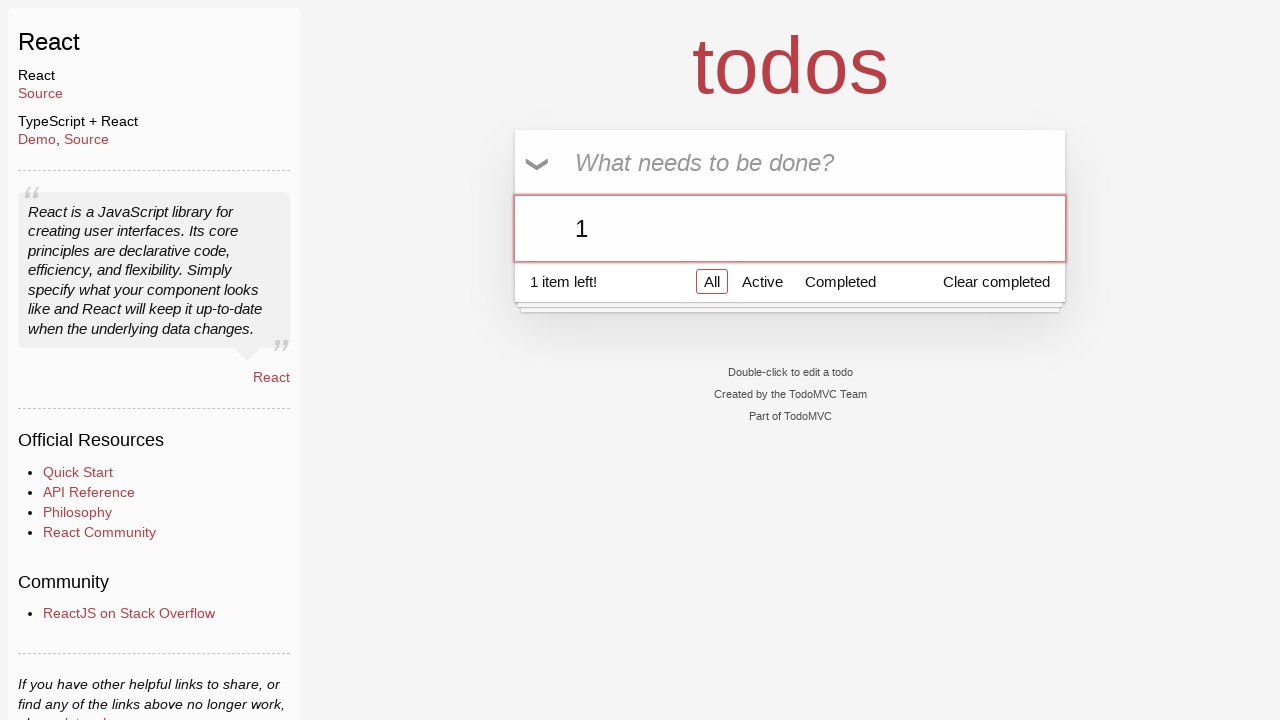

Verified edited todo item is displayed in the list
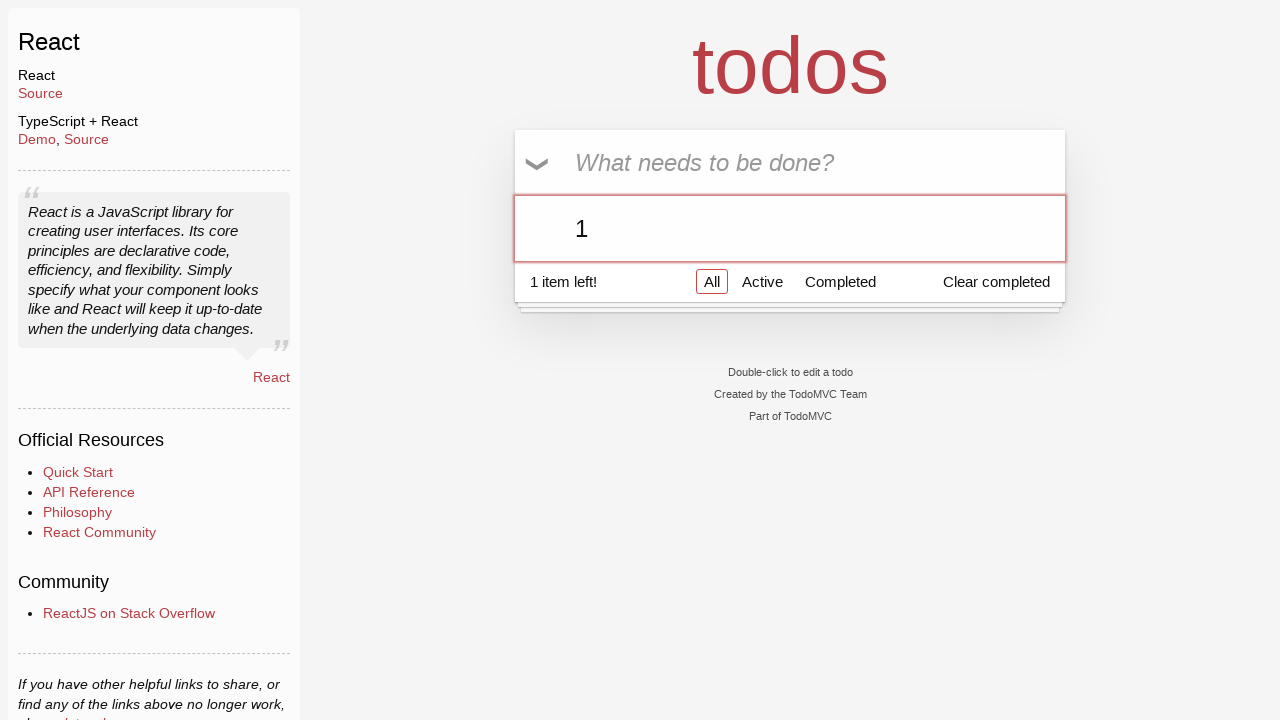

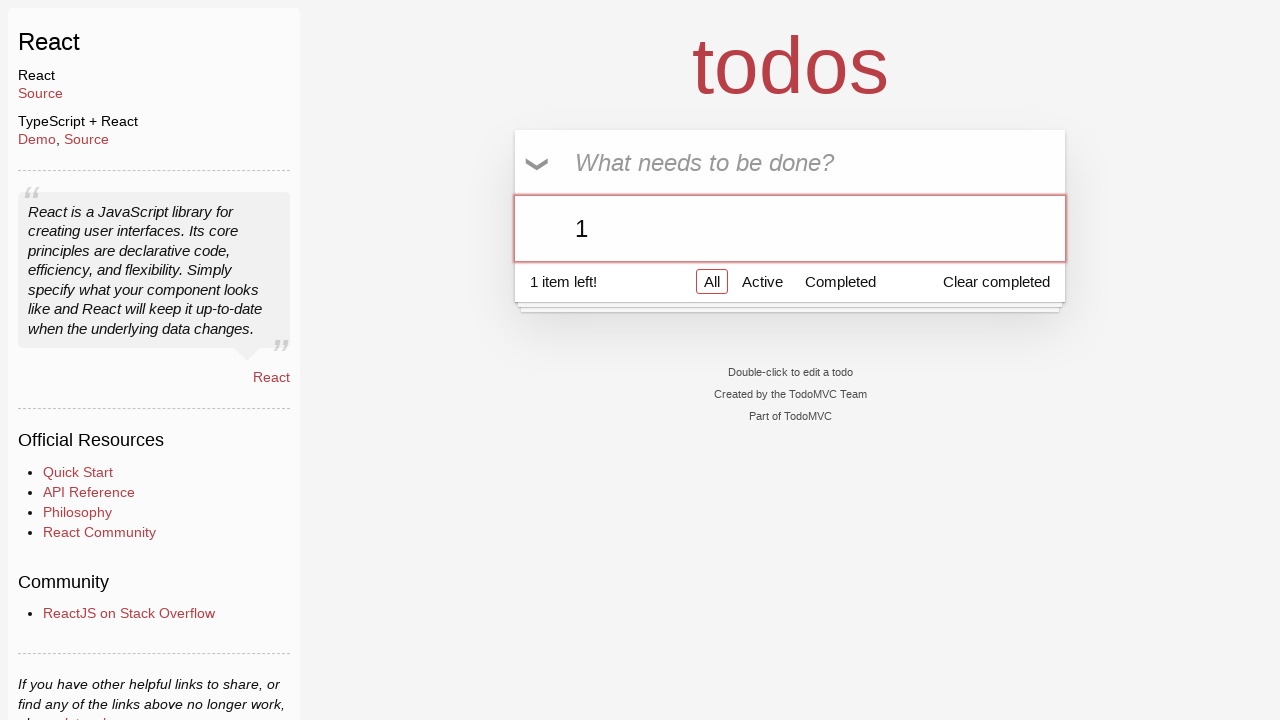